Opens the YouTube homepage

Starting URL: https://www.youtube.com/

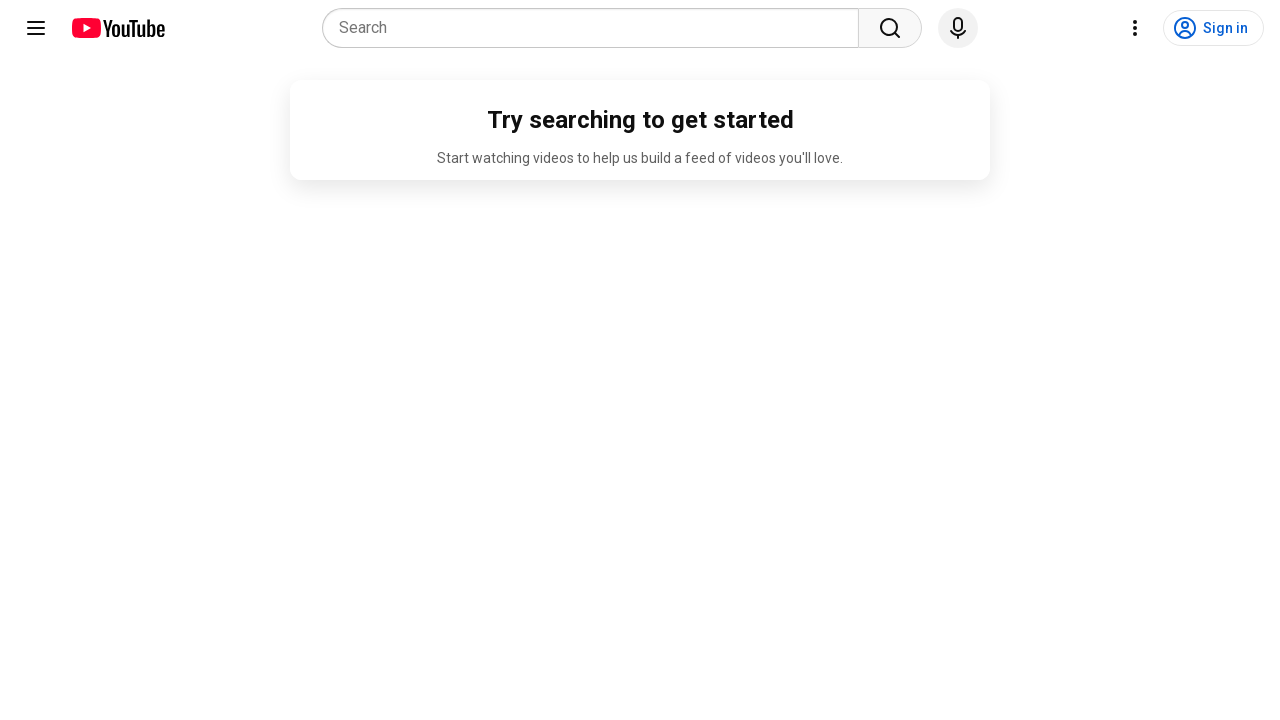

Navigated to YouTube homepage
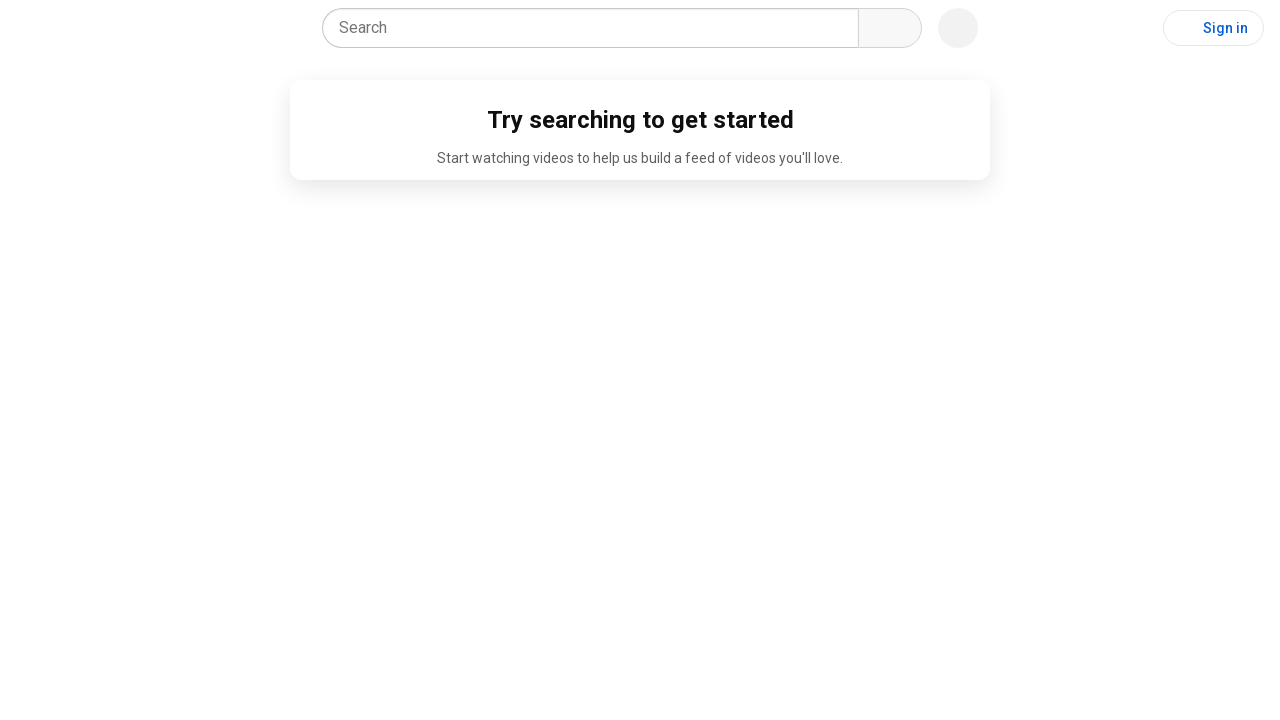

YouTube homepage loaded and ready
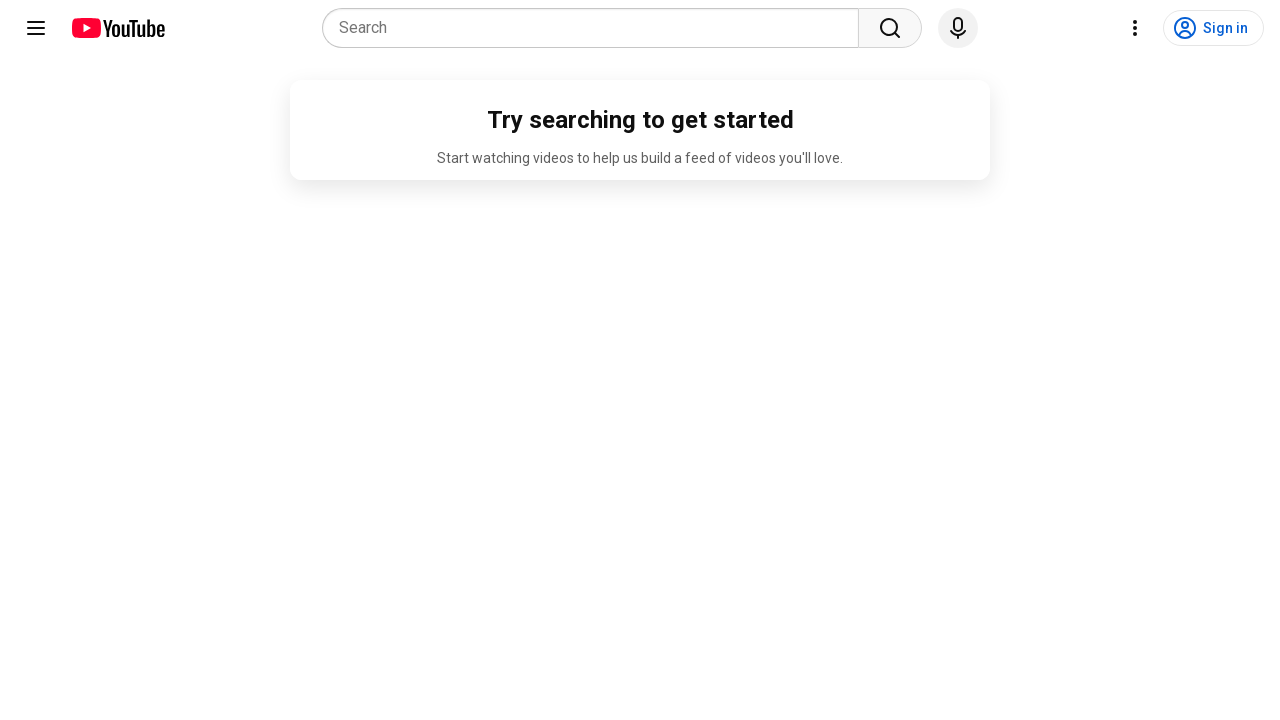

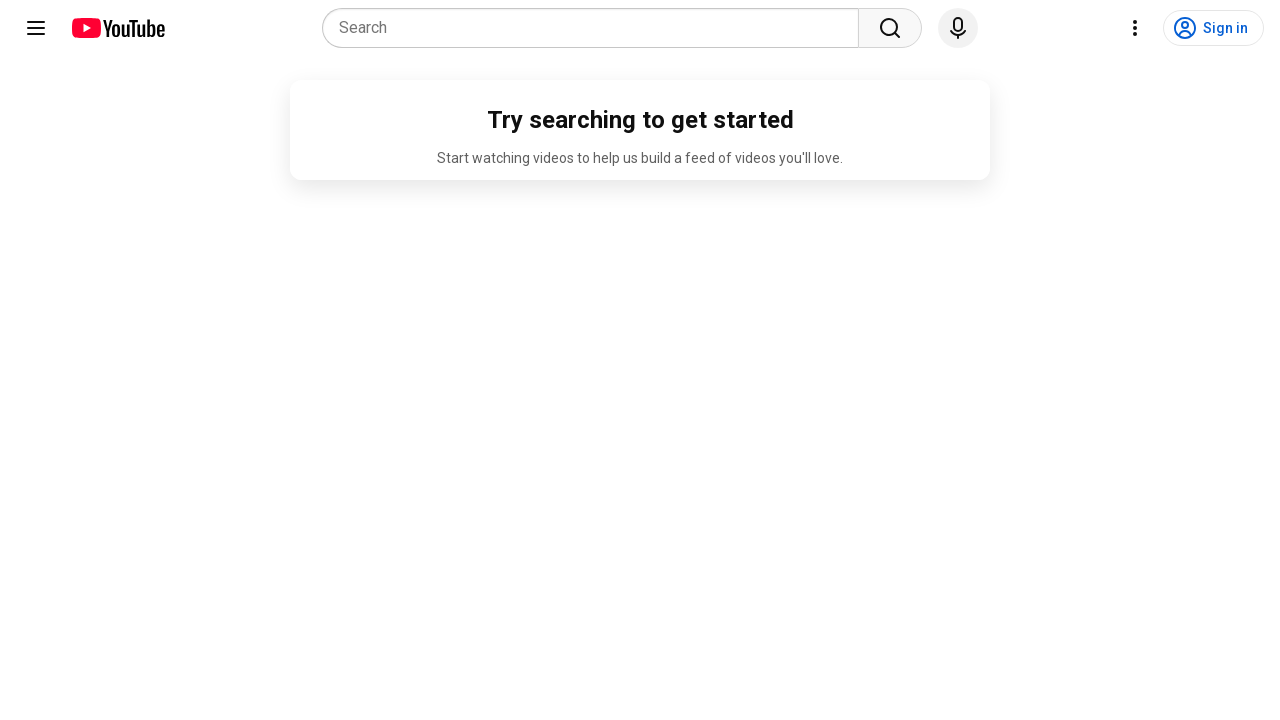